Tests password field with numbers and emojis at length lesser than 10

Starting URL: https://buggy.justtestit.org/register

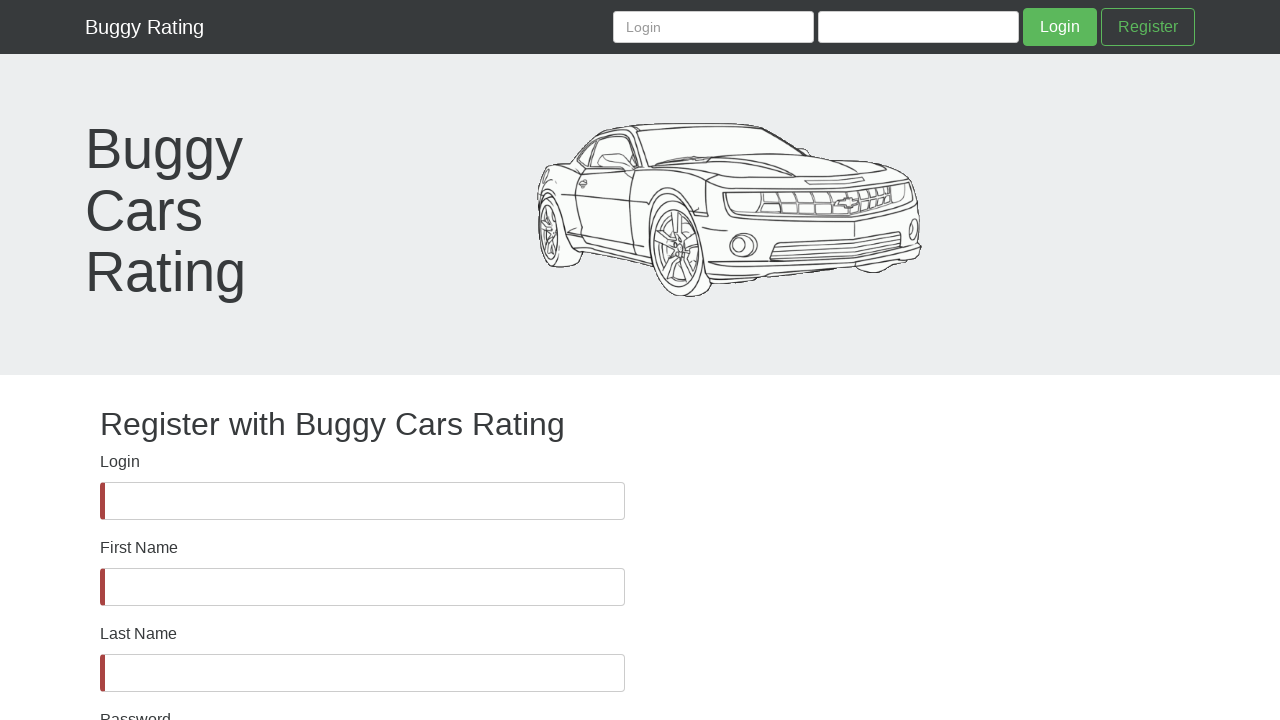

Password field is visible on registration page
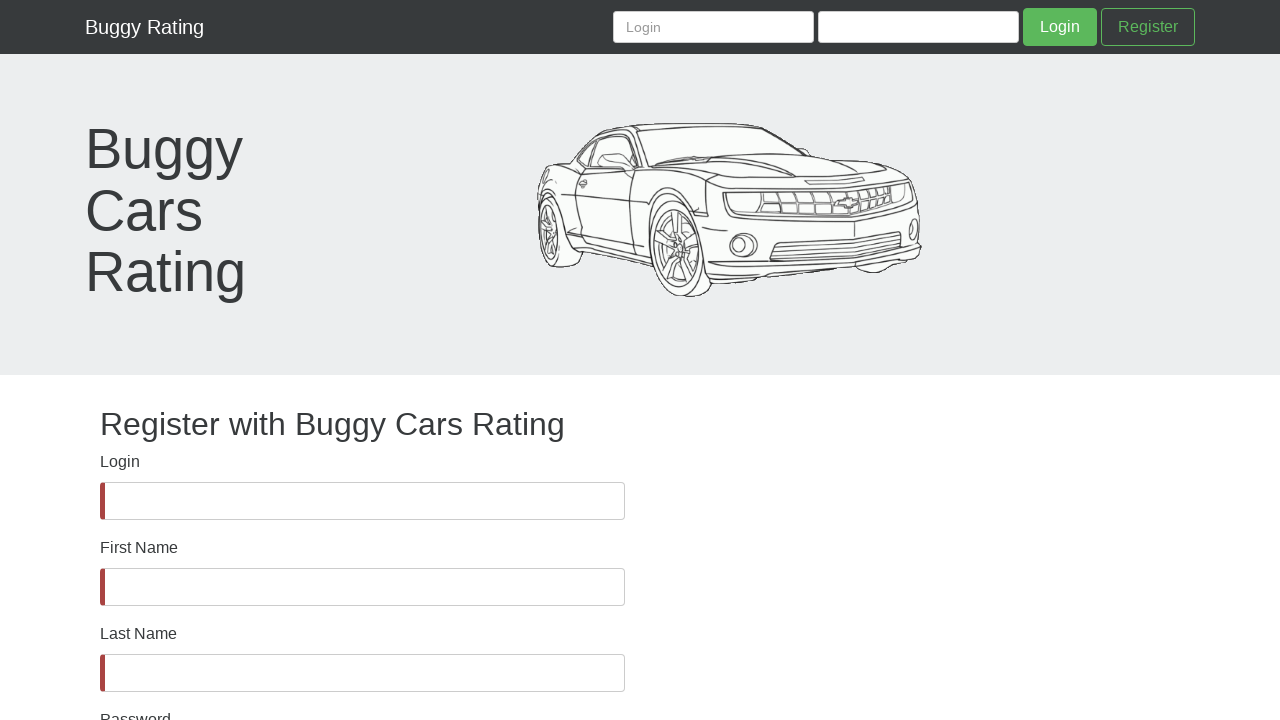

Filled password field with numbers and emojis (6387🏆😉) - length 6, less than 10 on #password
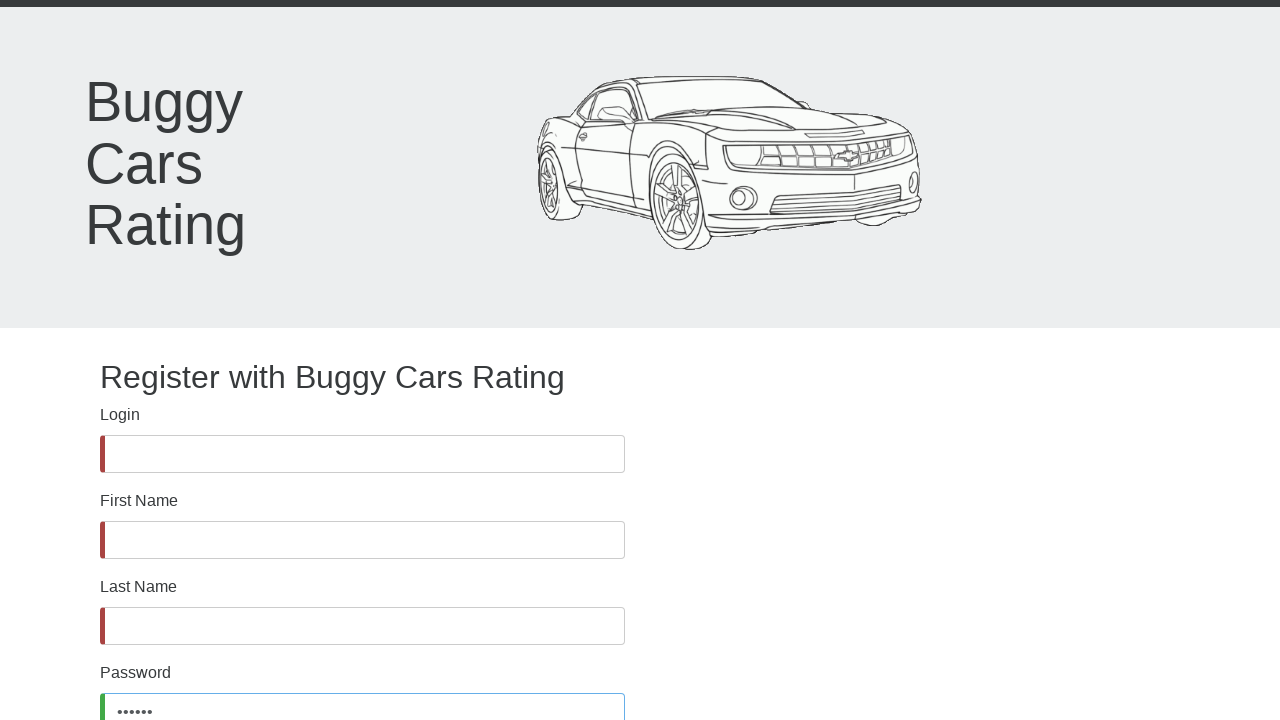

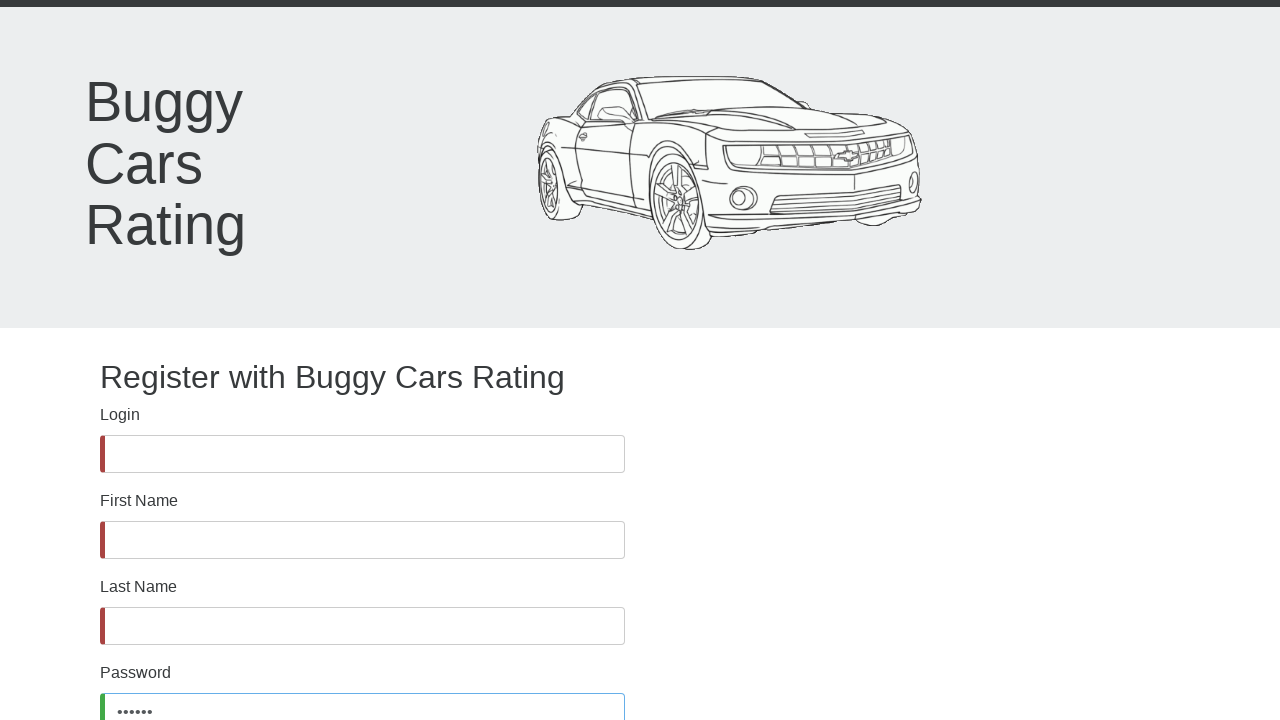